Tests navigation flow by clicking through Dynamic Loading example, triggering element load, navigating back to homepage, and refreshing

Starting URL: http://the-internet.herokuapp.com/

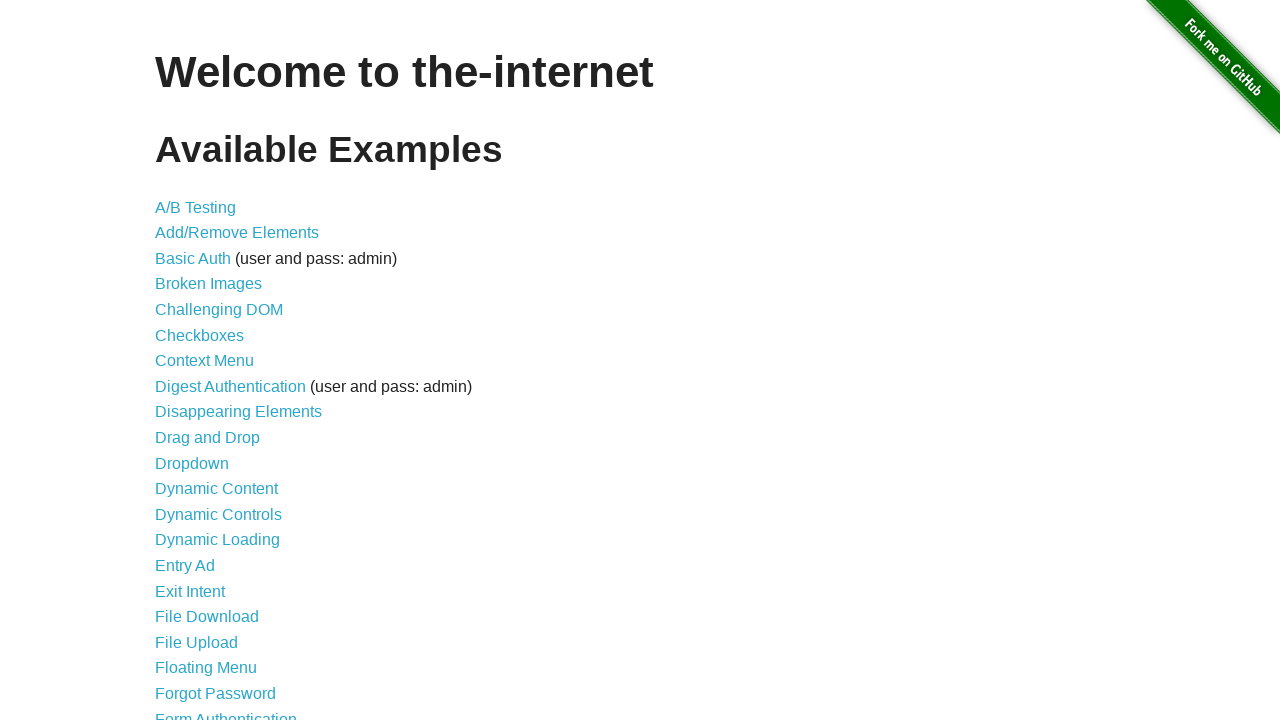

Clicked on 'Dynamic Loading' link at (218, 540) on a[href='/dynamic_loading']
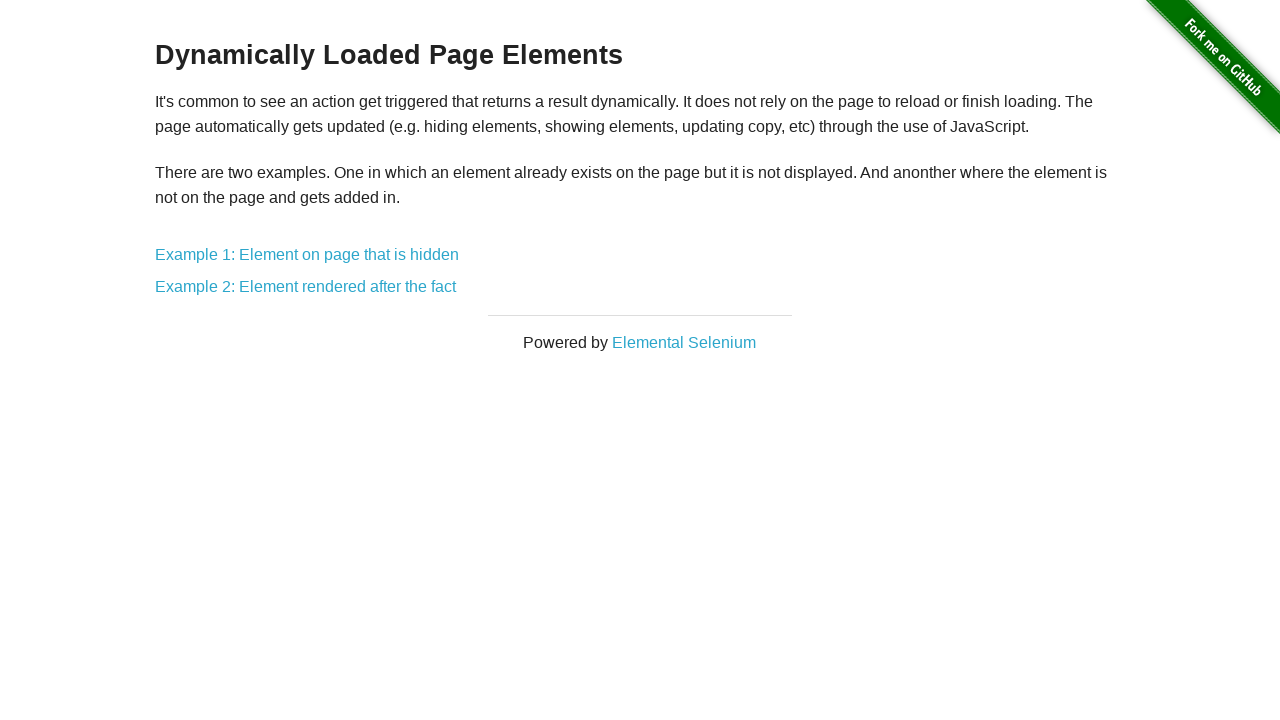

Clicked on 'Example 1: Element on page that is hidden' link at (307, 255) on a[href='/dynamic_loading/1']
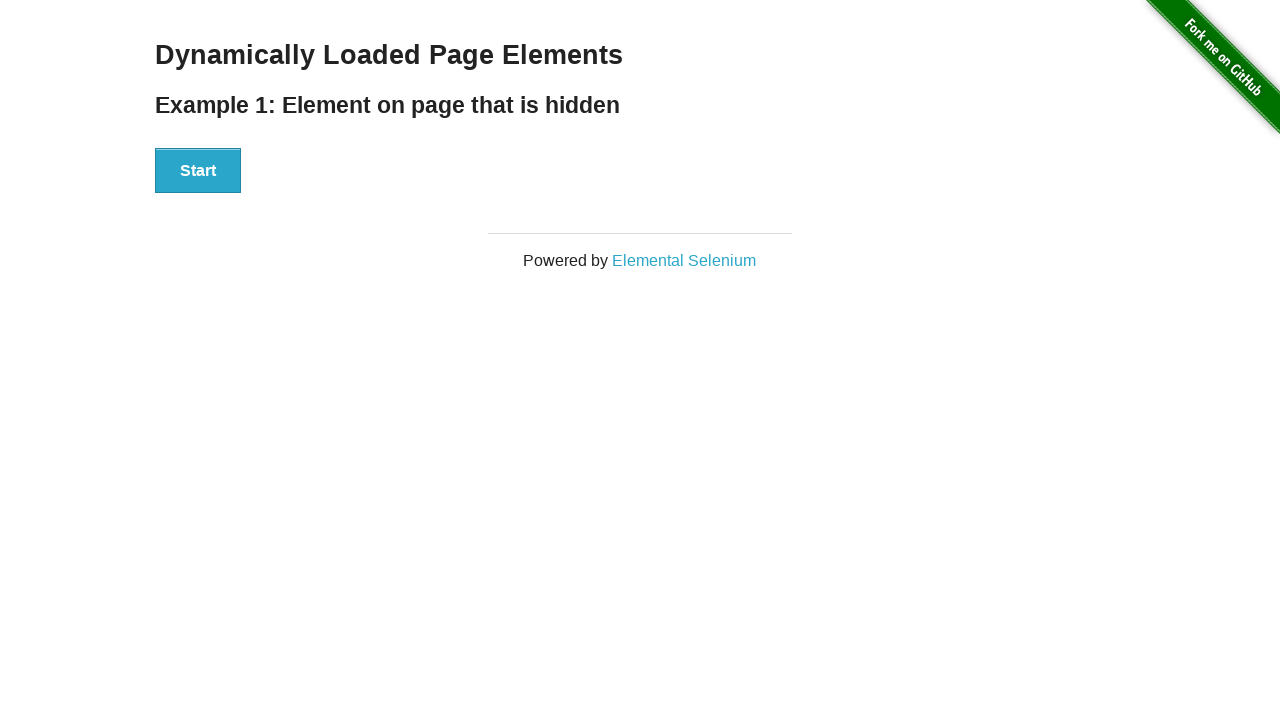

Clicked the 'Start' button to trigger element load at (198, 171) on #start button
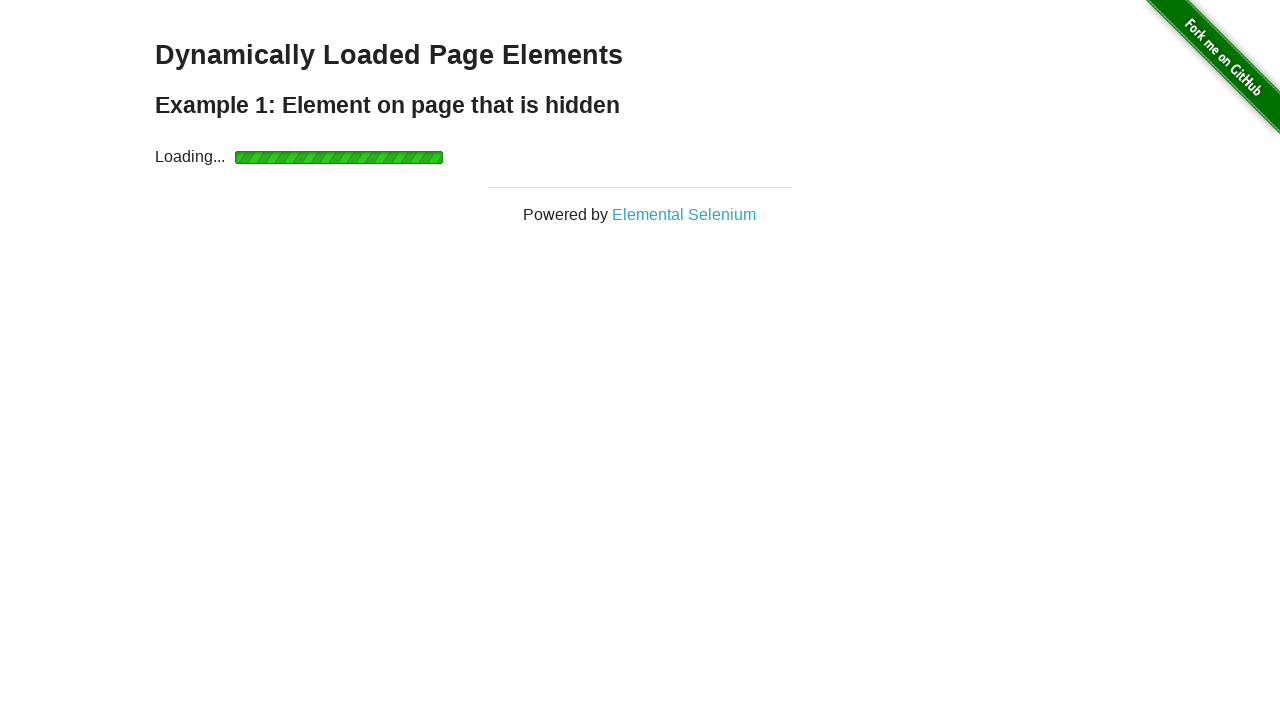

Hidden element loaded and became visible
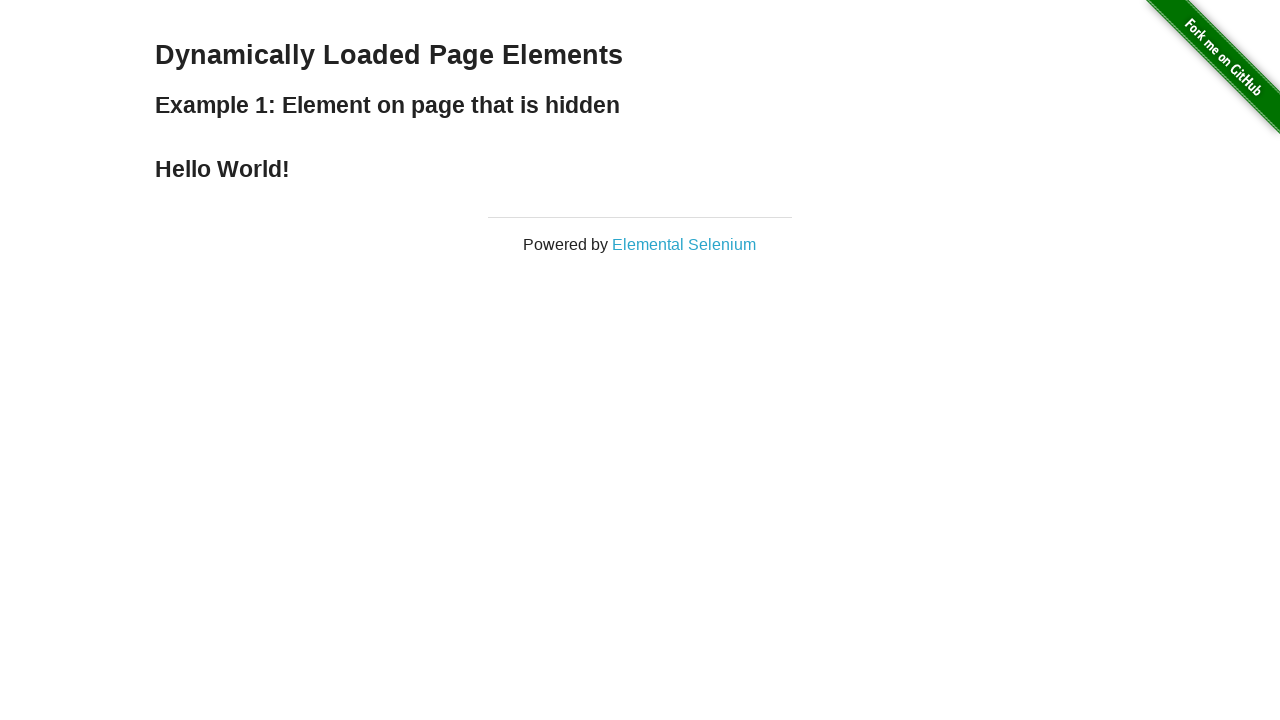

Assertion passed: finish element is visible
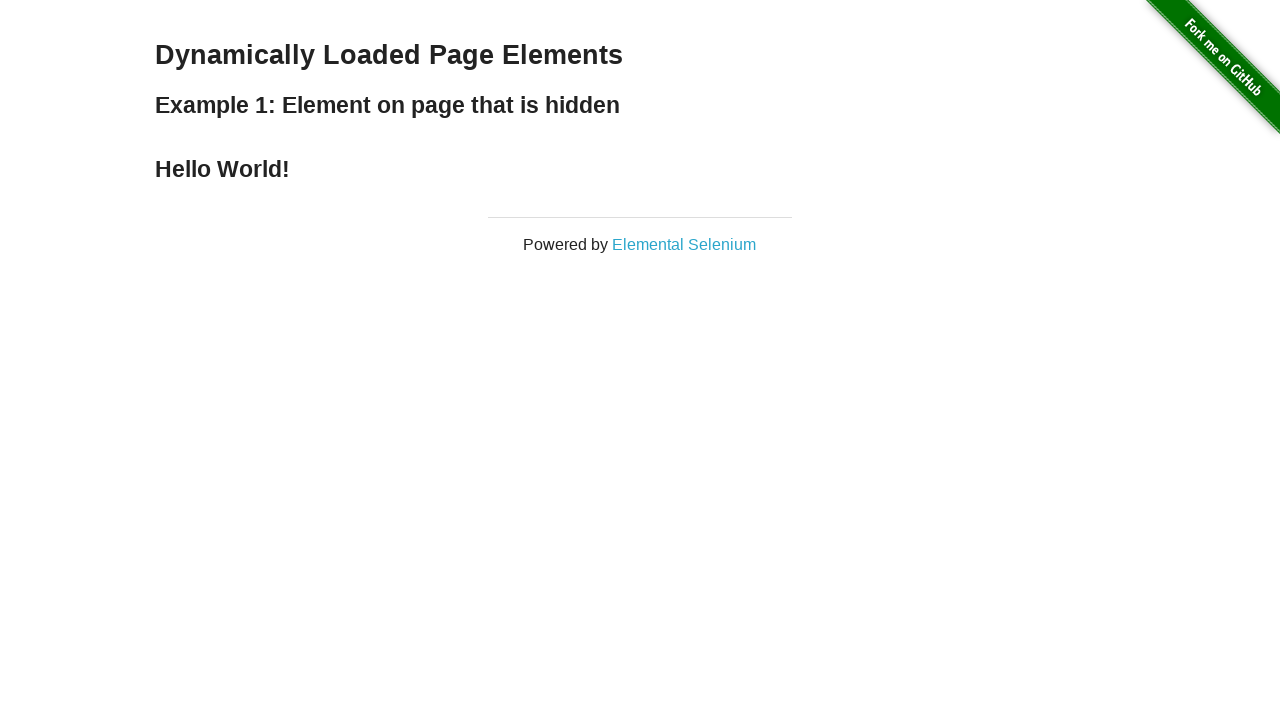

Stored current URL from dynamic loading page
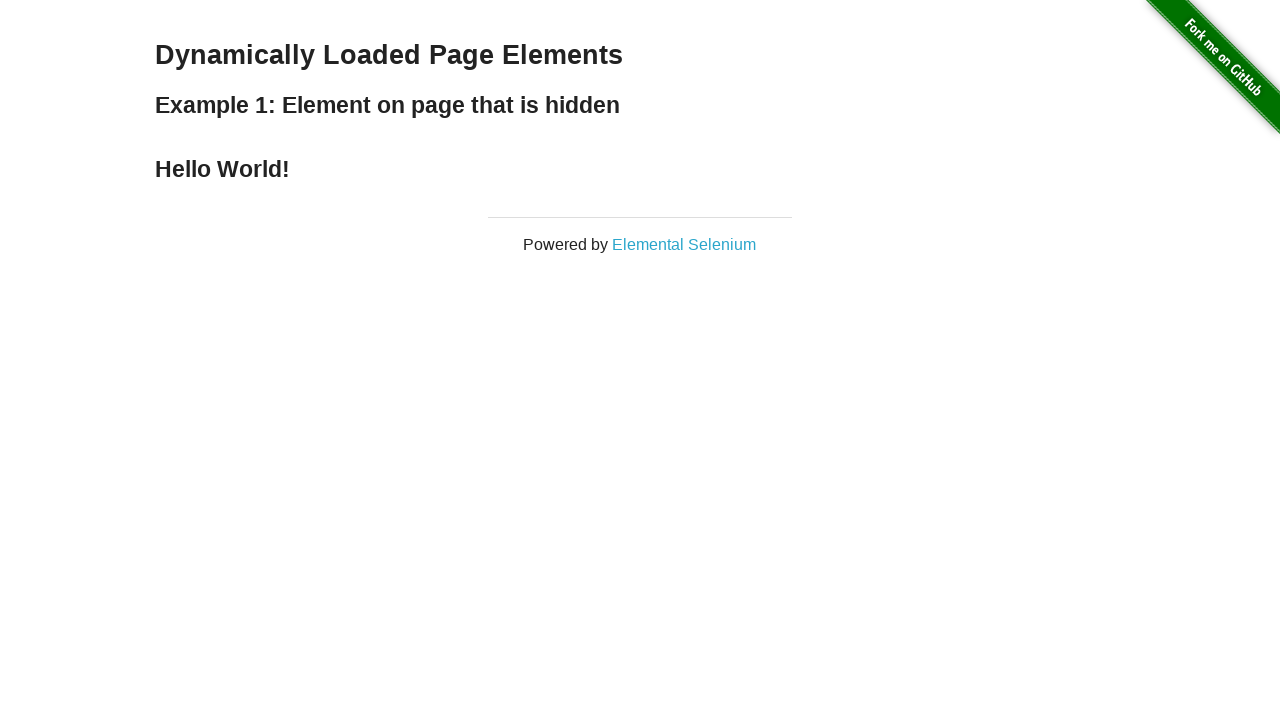

Navigated back to the-internet homepage
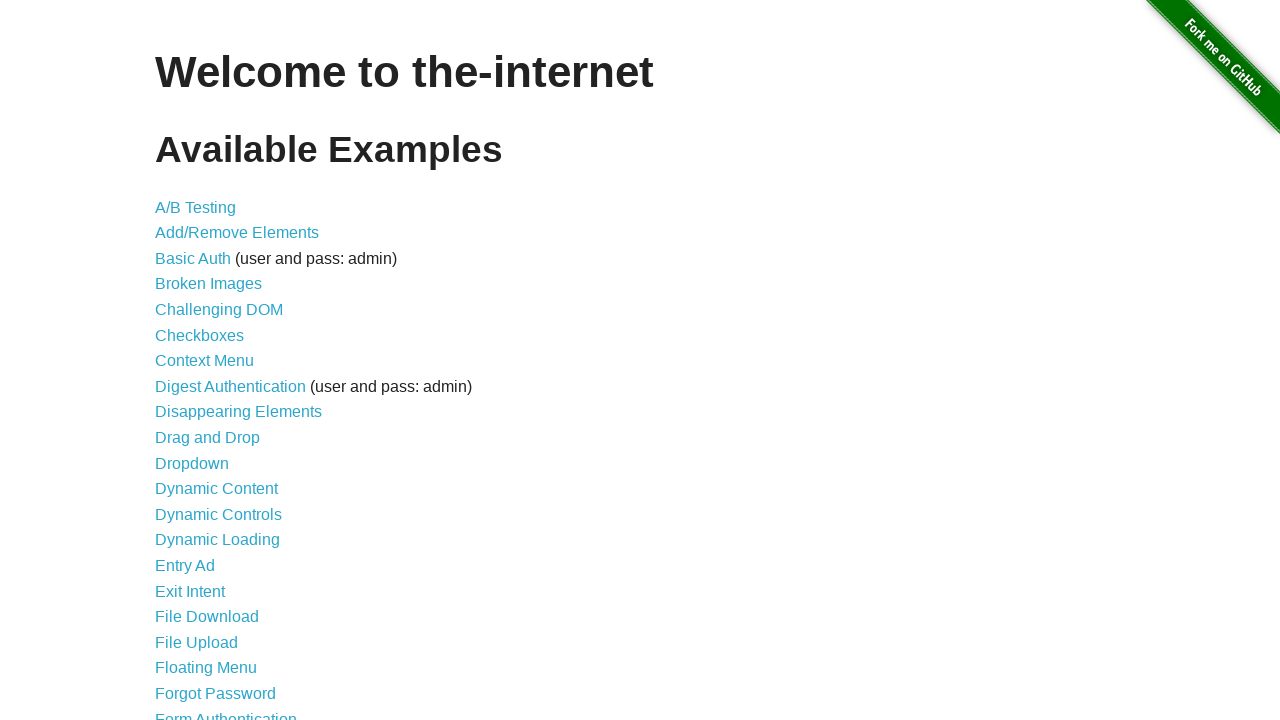

Homepage heading loaded
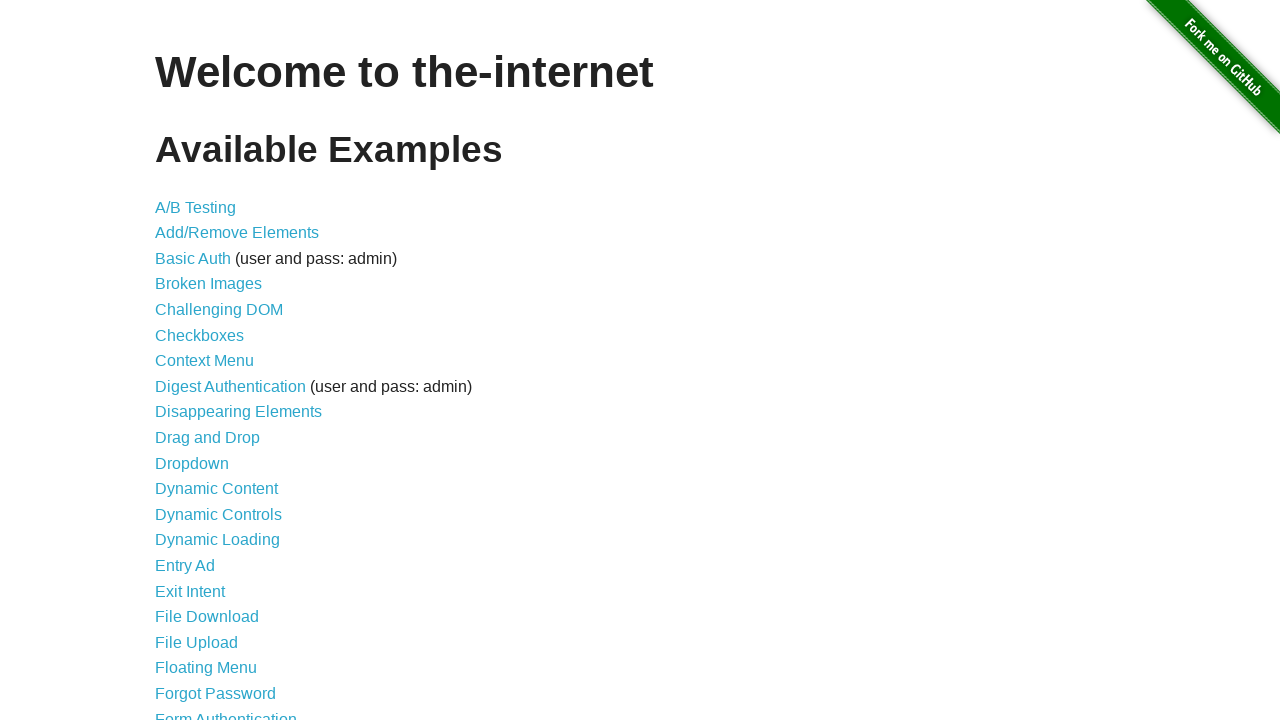

Assertion passed: 'Welcome to the-internet' heading found on homepage
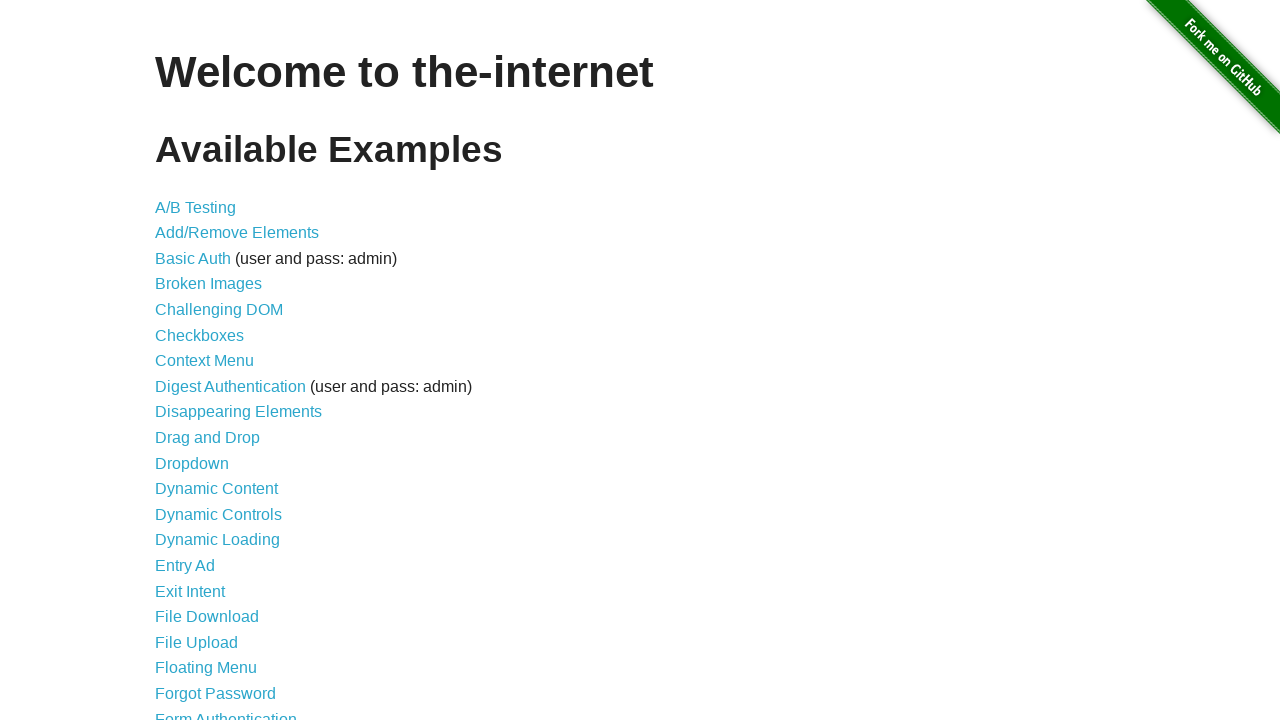

Refreshed the homepage
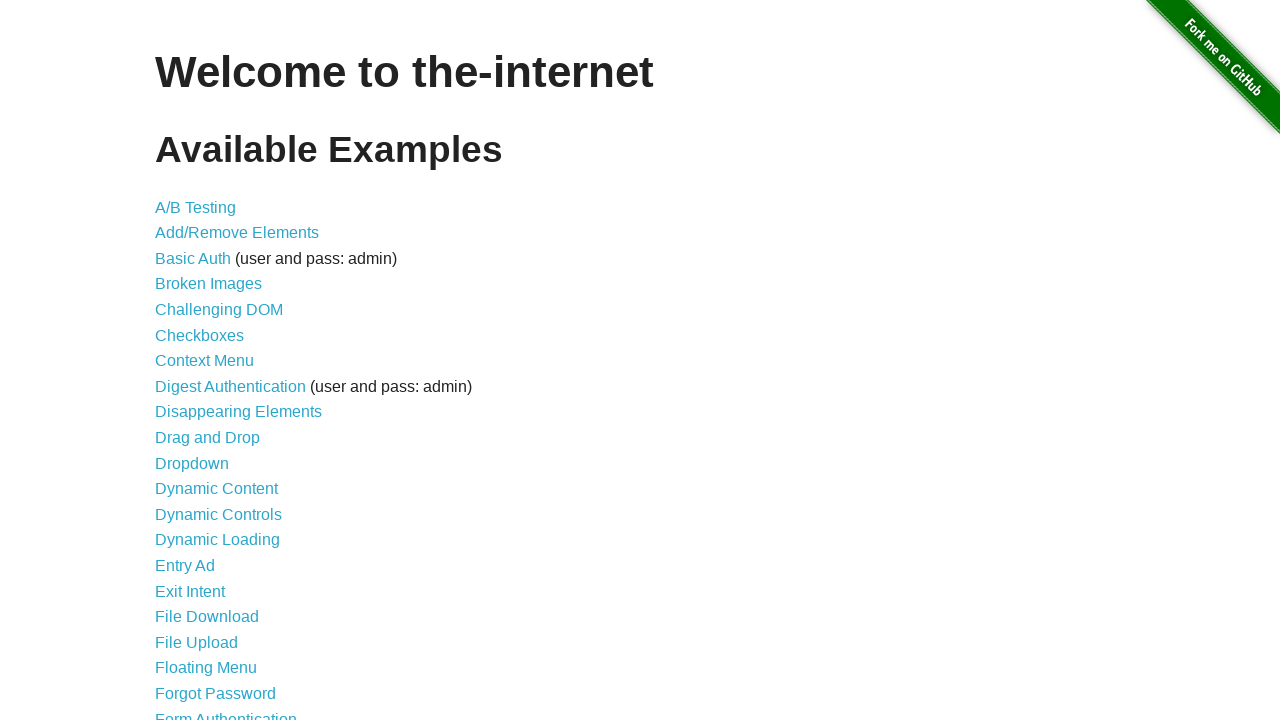

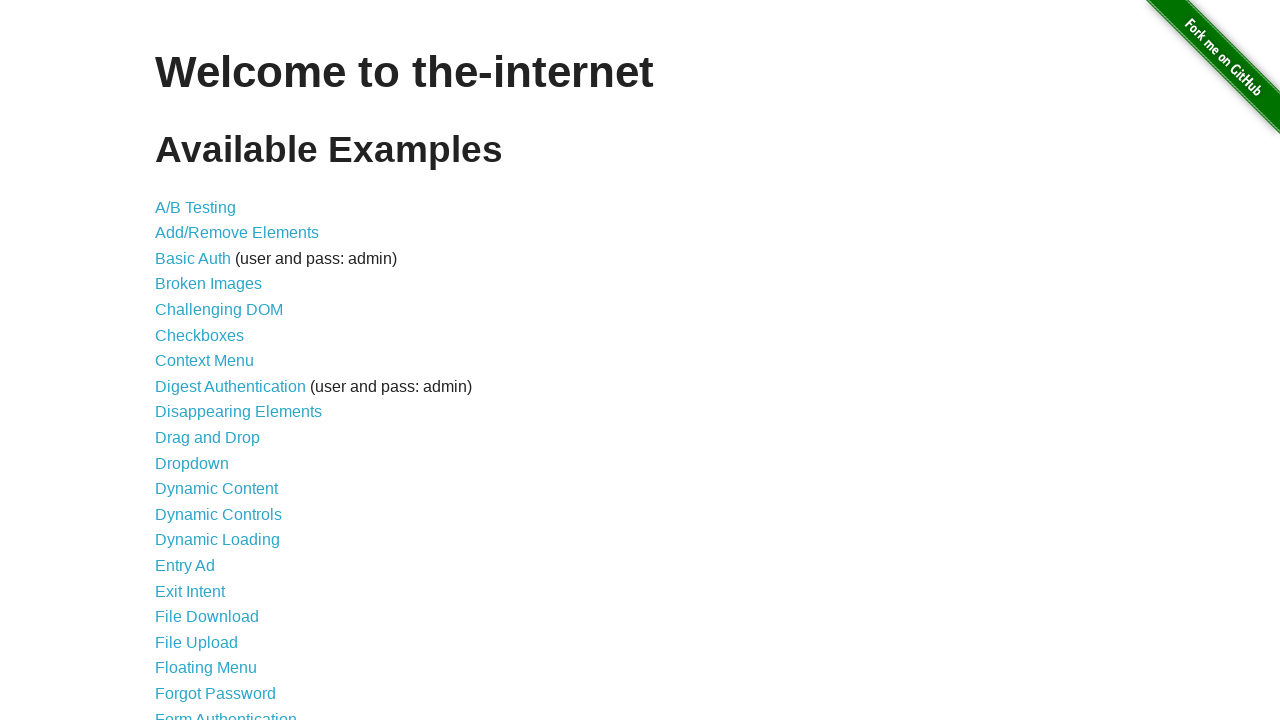